Tests long list dropdown select functionality by selecting an option by visible text

Starting URL: https://www.selenium.dev/selenium/web/selectPage.html

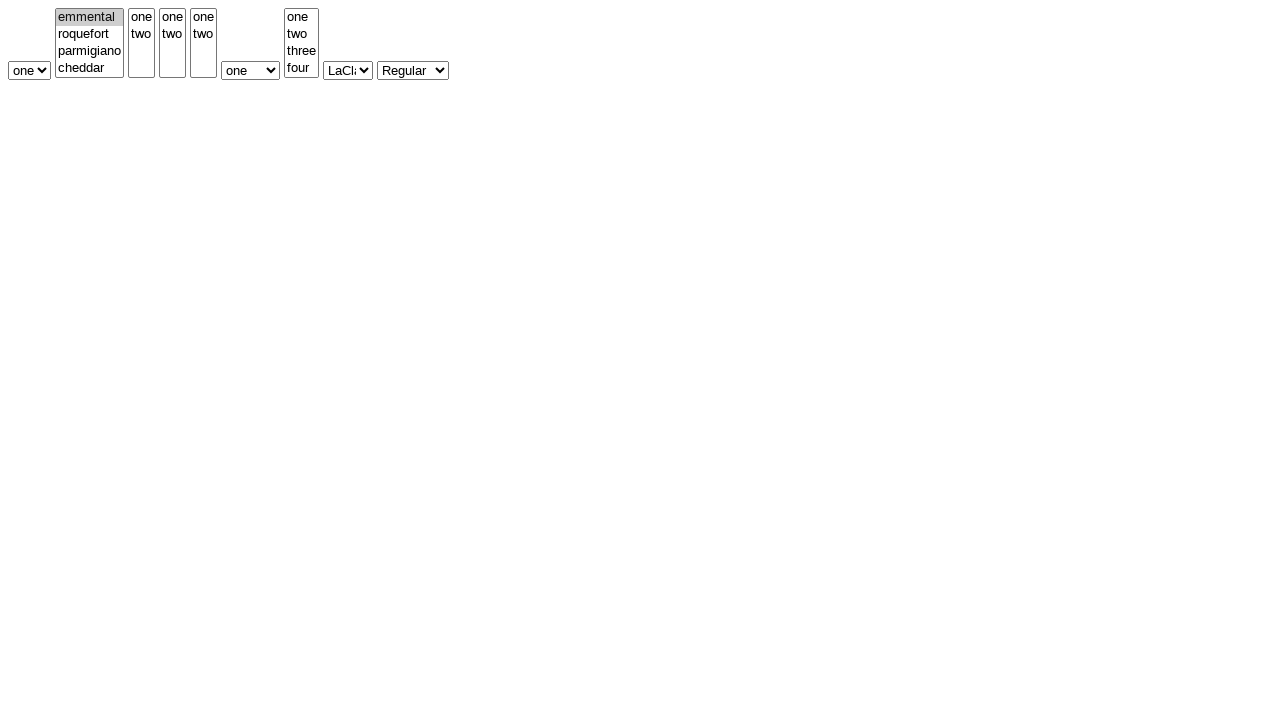

Navigated to select page test URL
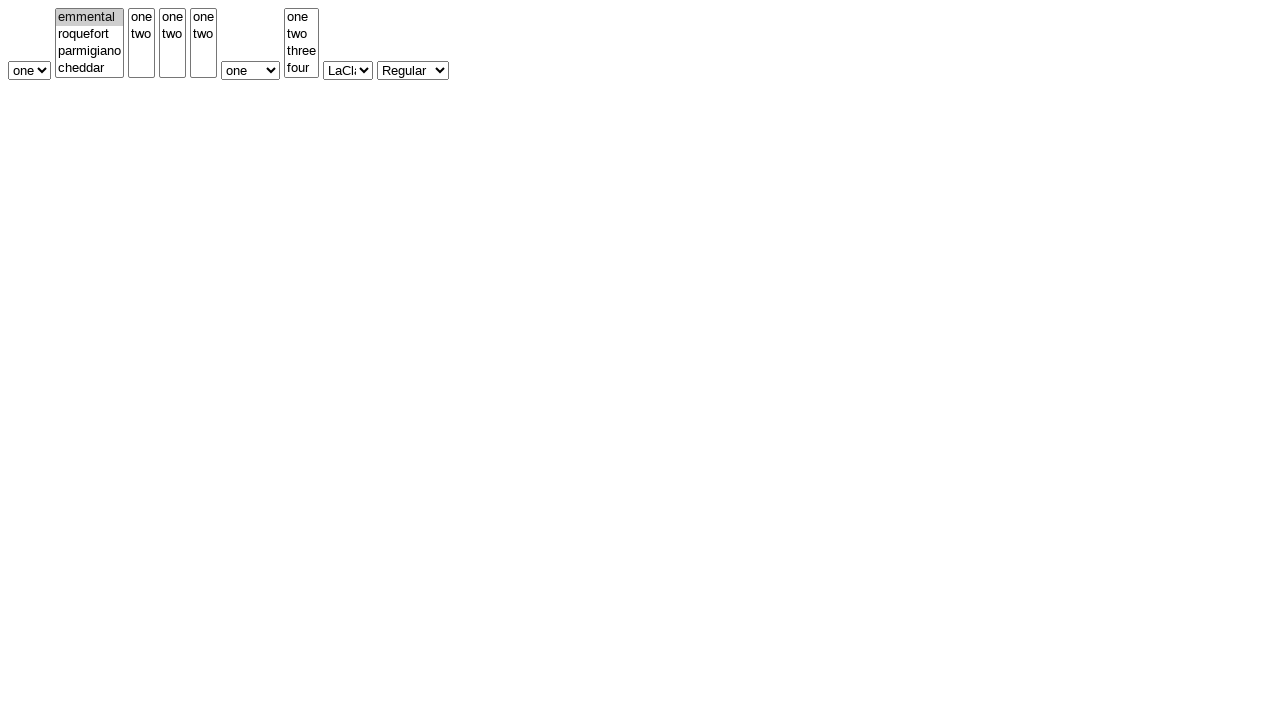

Selected 'six' from long list dropdown by visible text on #selectWithMultipleLongList
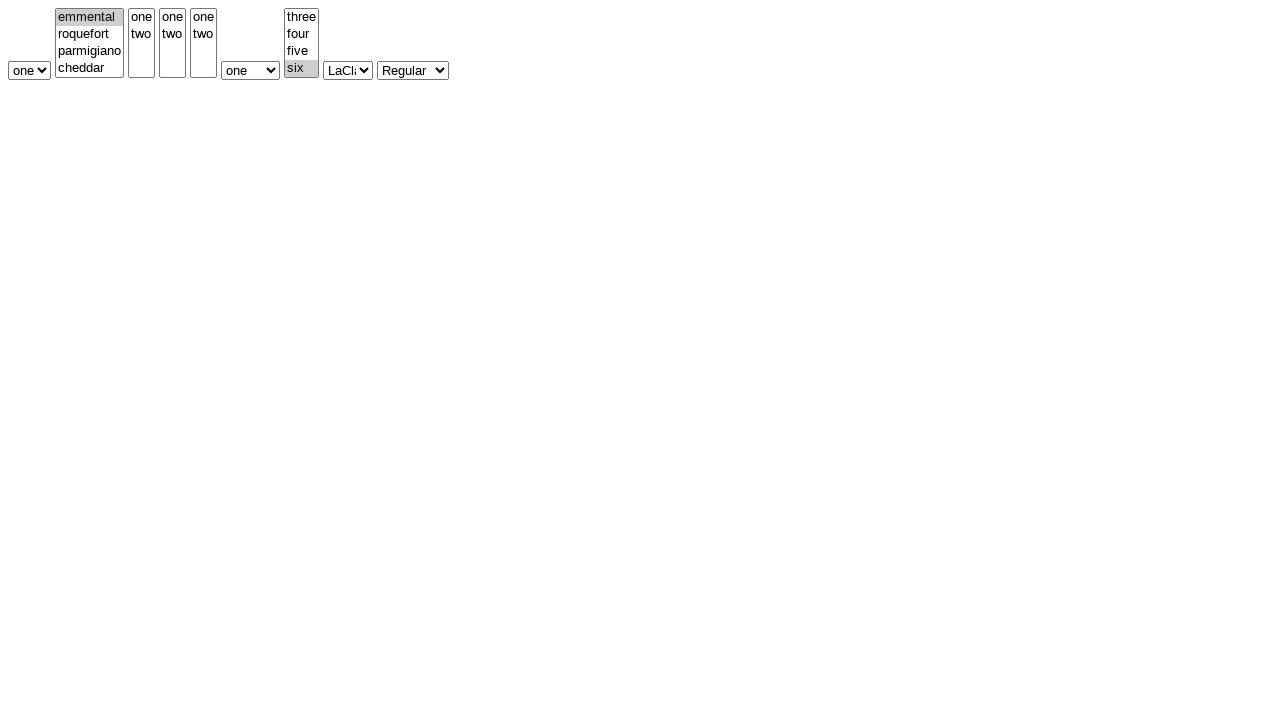

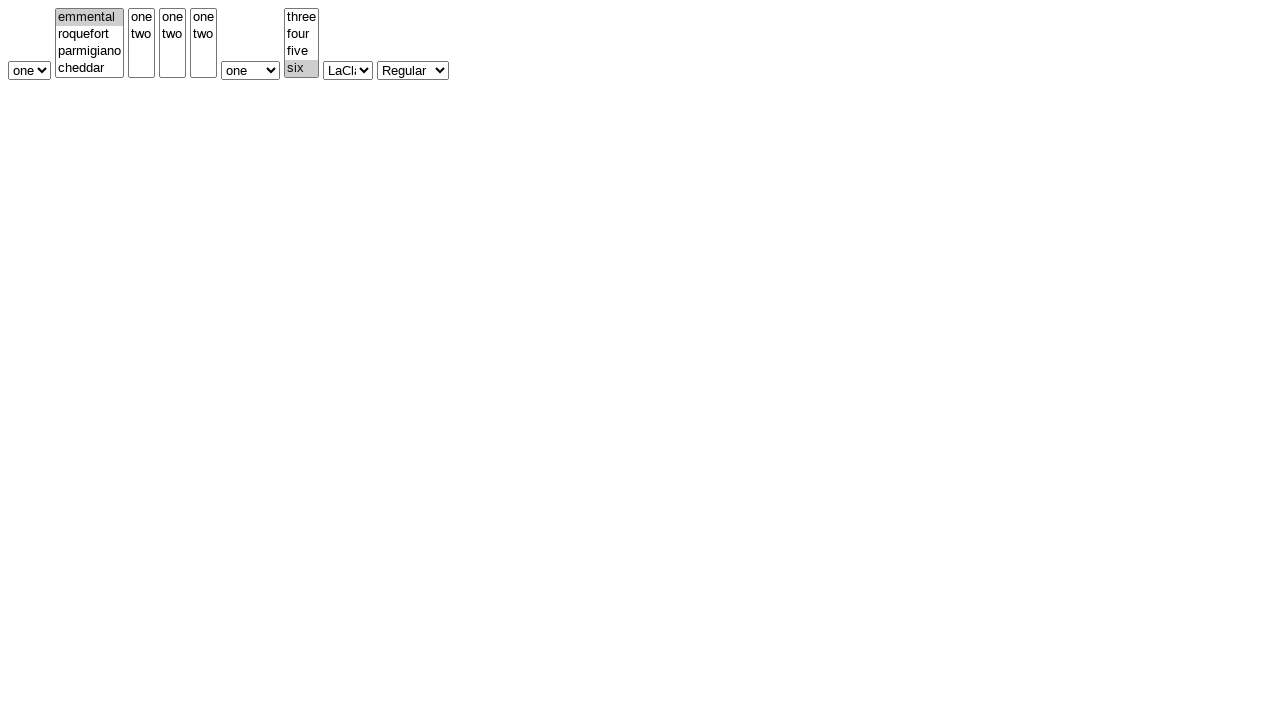